Tests that privacy policy and terms of service links open in new tabs while keeping the main tab URL unchanged, and verifies the content is displayed correctly in the new tabs

Starting URL: https://crio-qkart-frontend-qa.vercel.app/

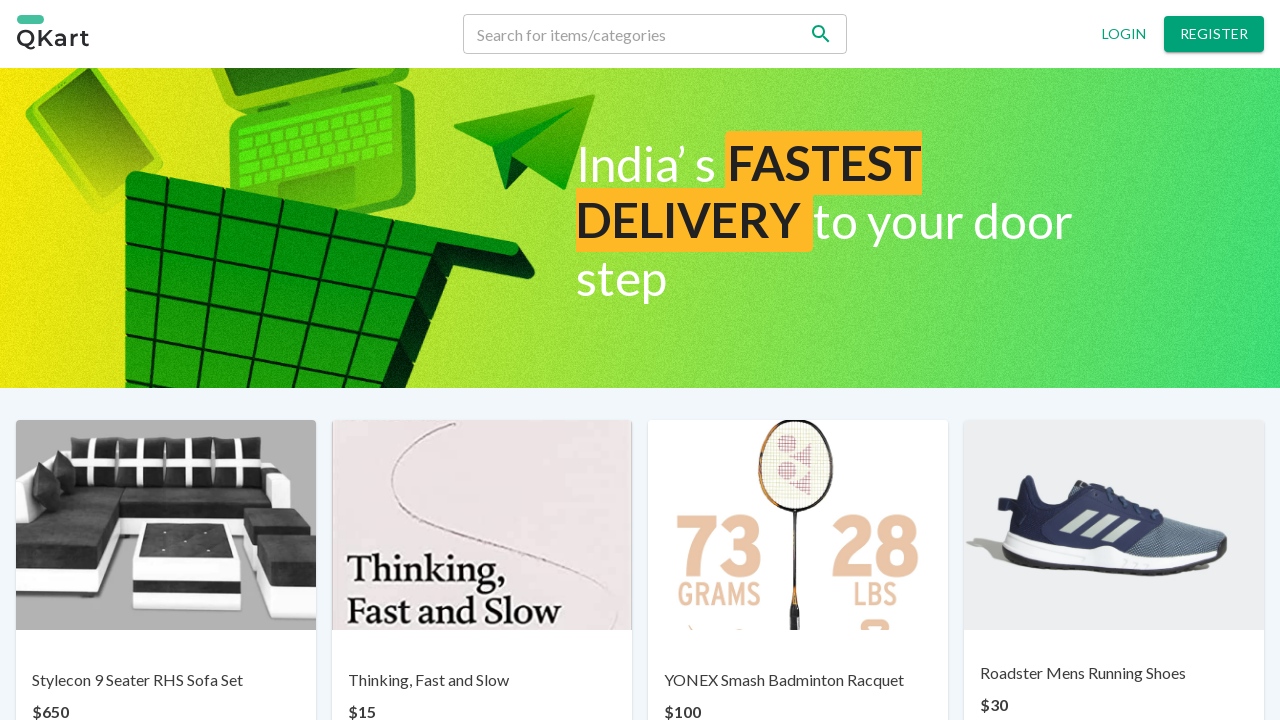

Clicked Privacy Policy link at (486, 667) on a:has-text('Privacy policy')
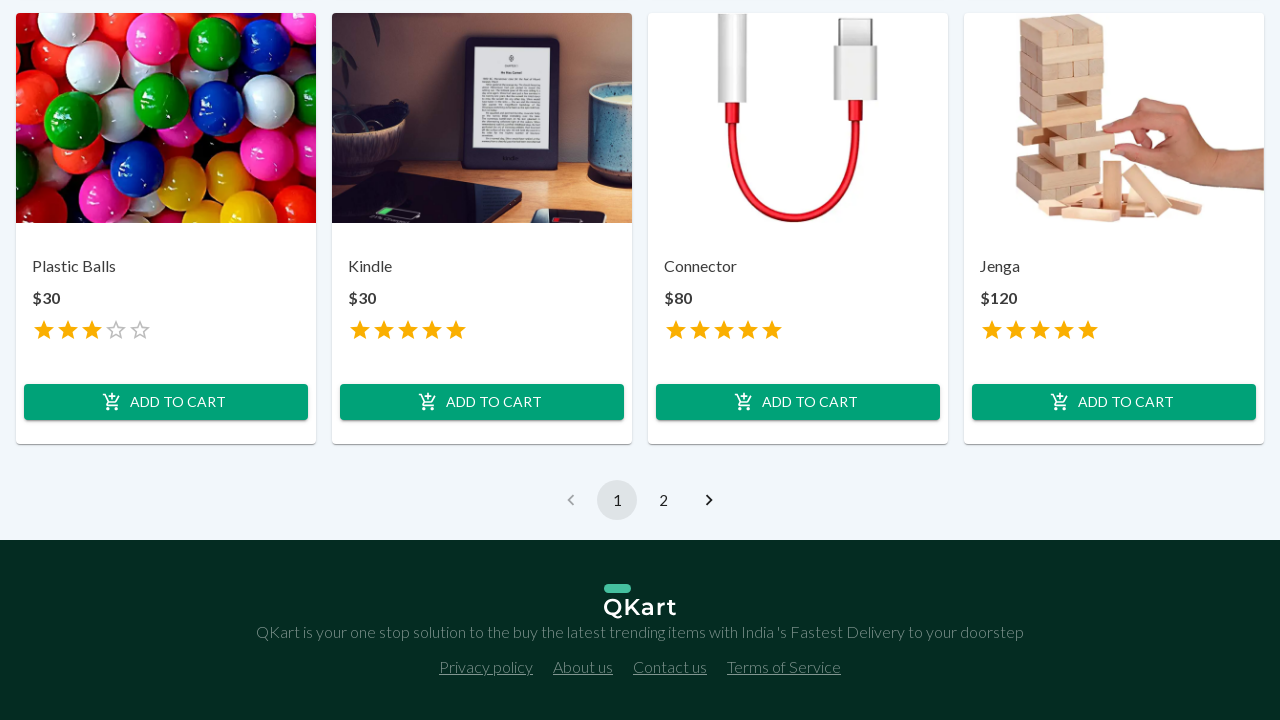

Privacy Policy page loaded in new tab
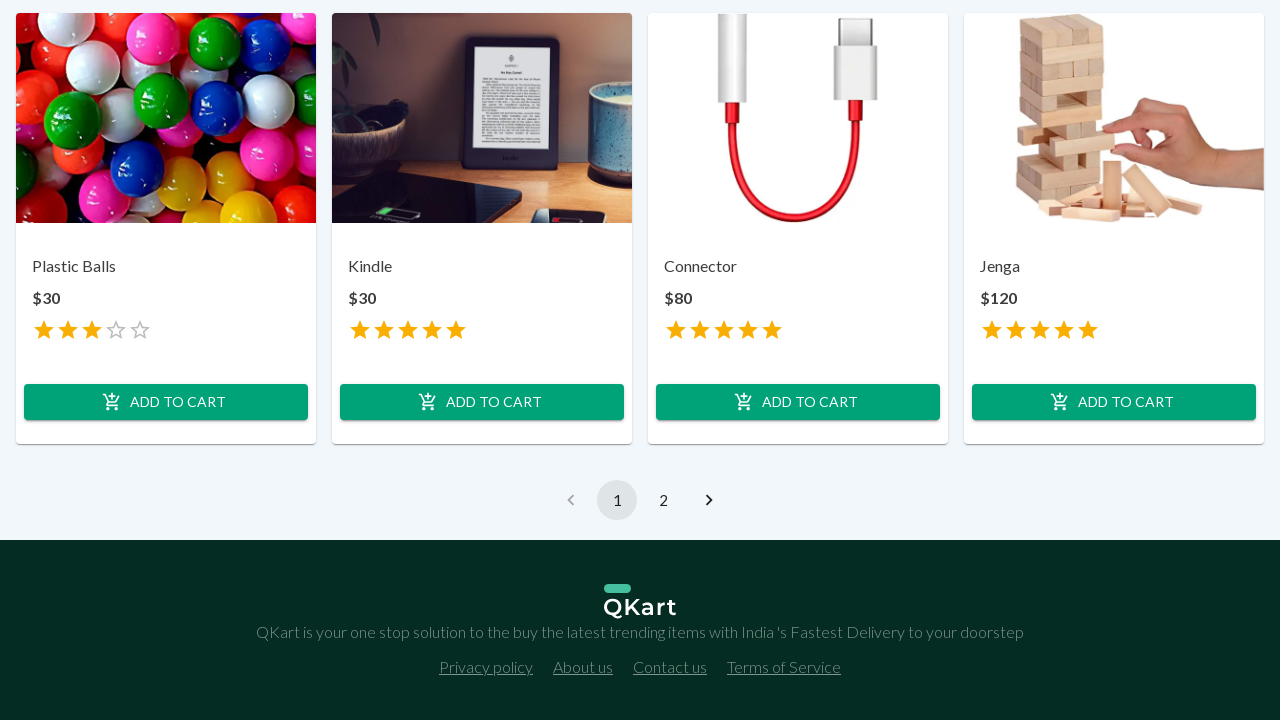

Verified Privacy Policy heading is visible on new tab
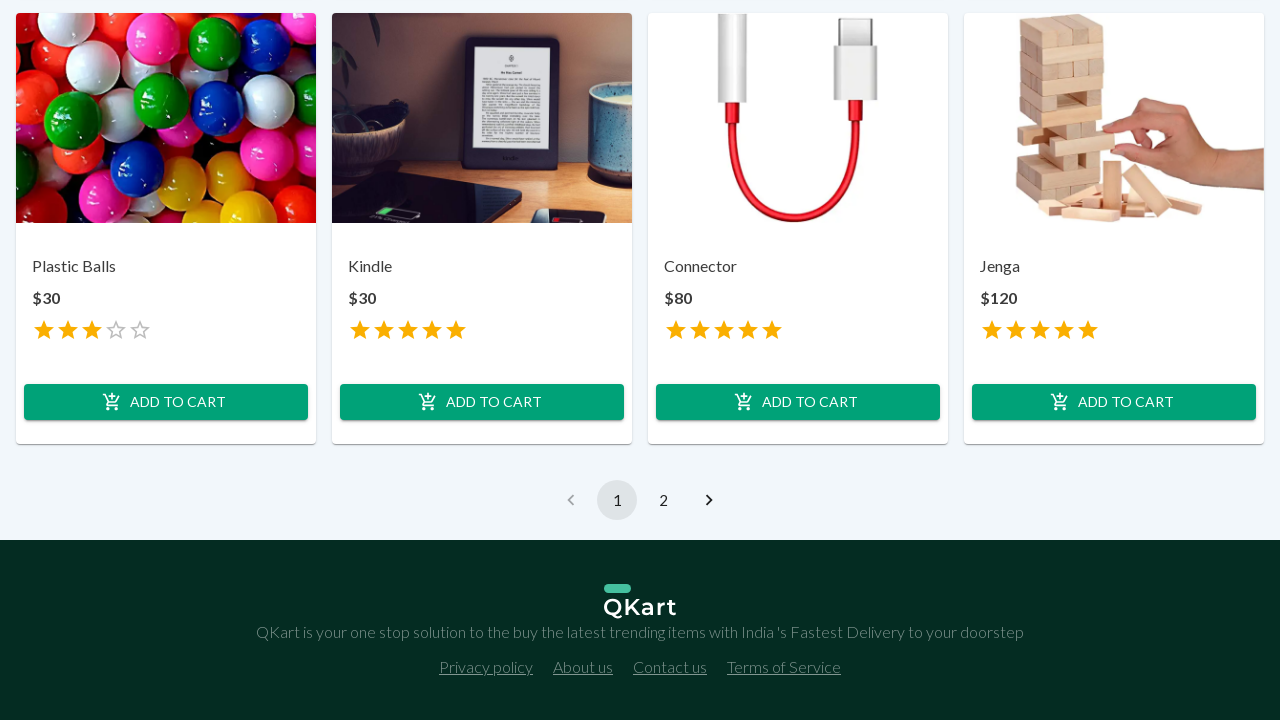

Verified main tab URL remained unchanged at https://crio-qkart-frontend-qa.vercel.app/
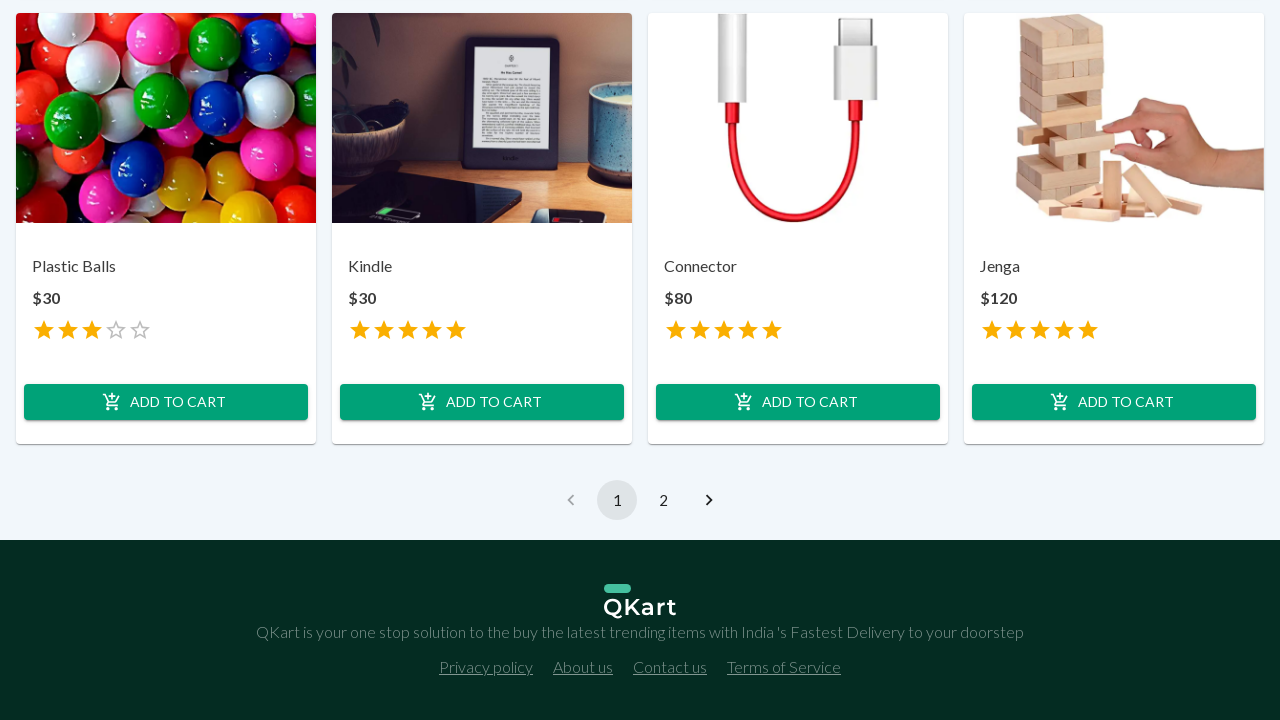

Clicked Terms of Service link at (784, 667) on a:has-text('Terms of Service')
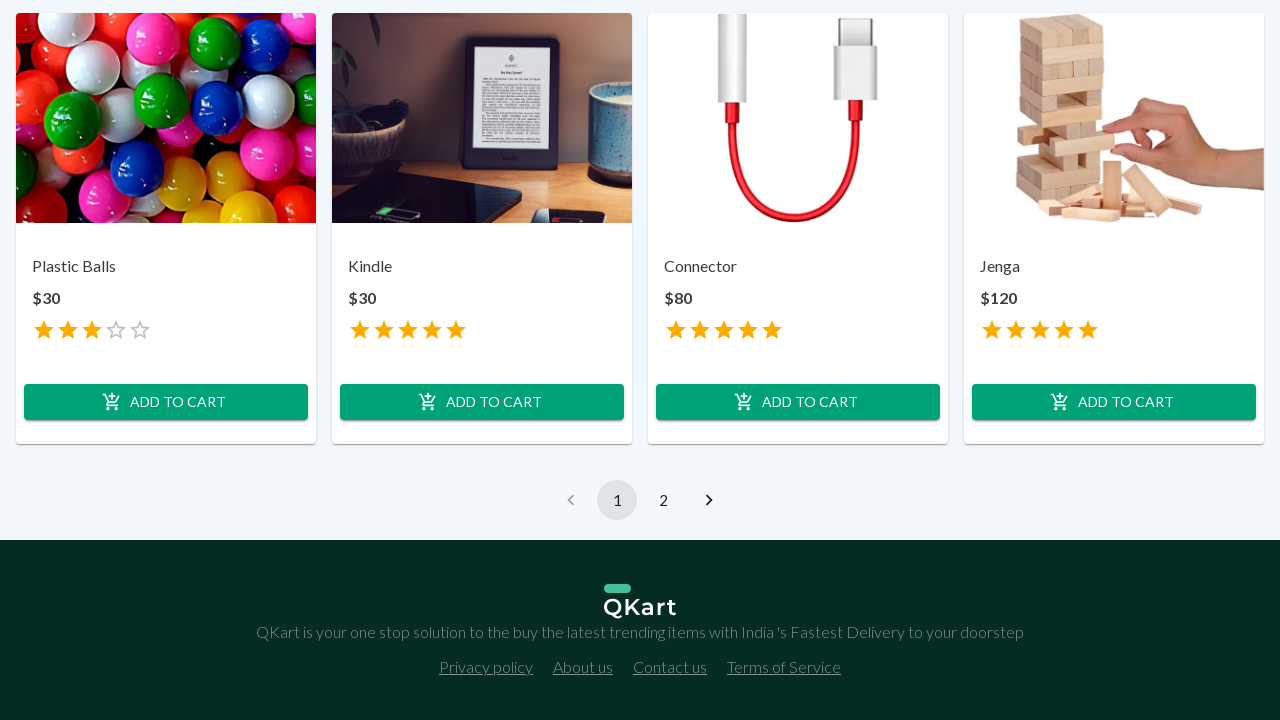

Terms of Service page loaded in new tab
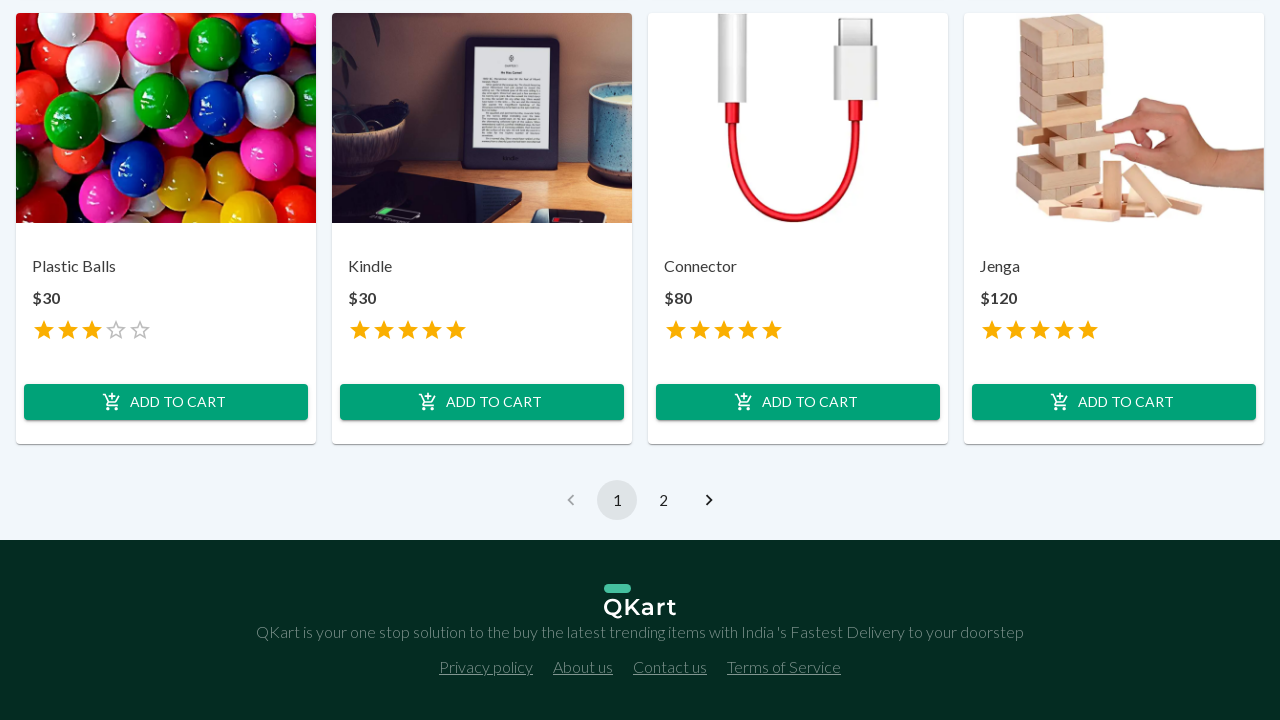

Verified Terms of Service heading is visible on new tab
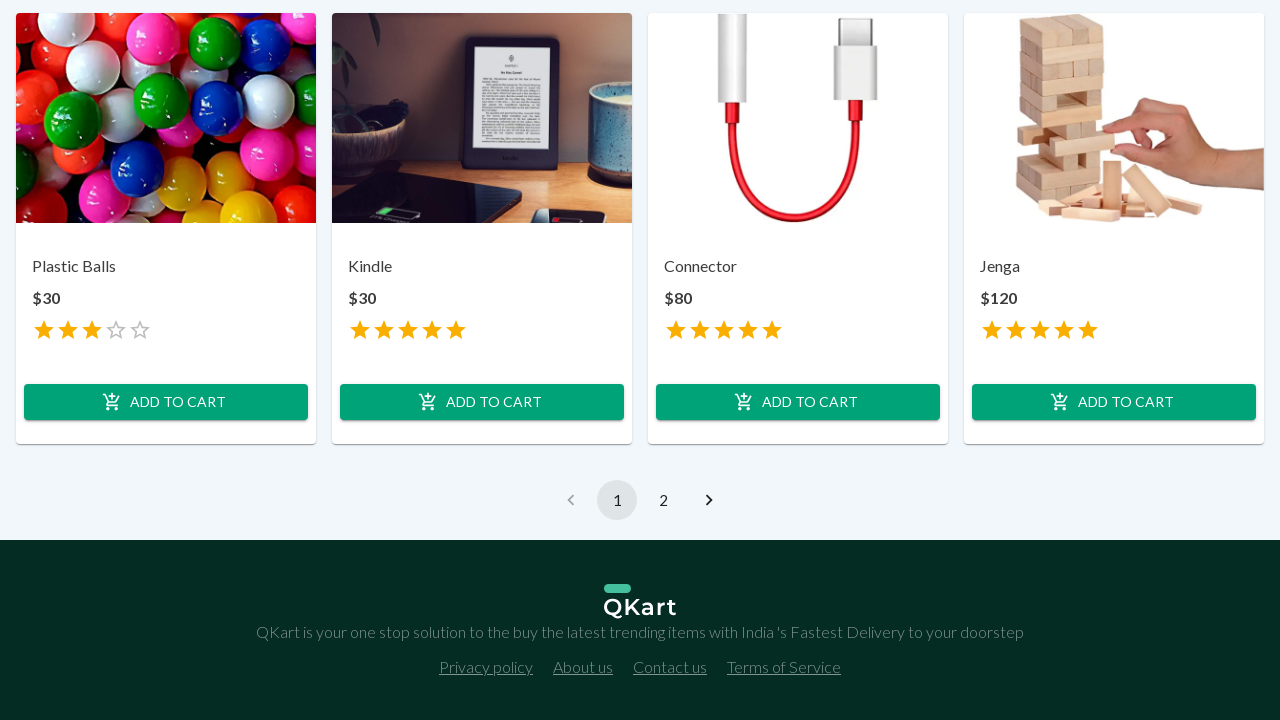

Verified main tab URL remained unchanged at https://crio-qkart-frontend-qa.vercel.app/
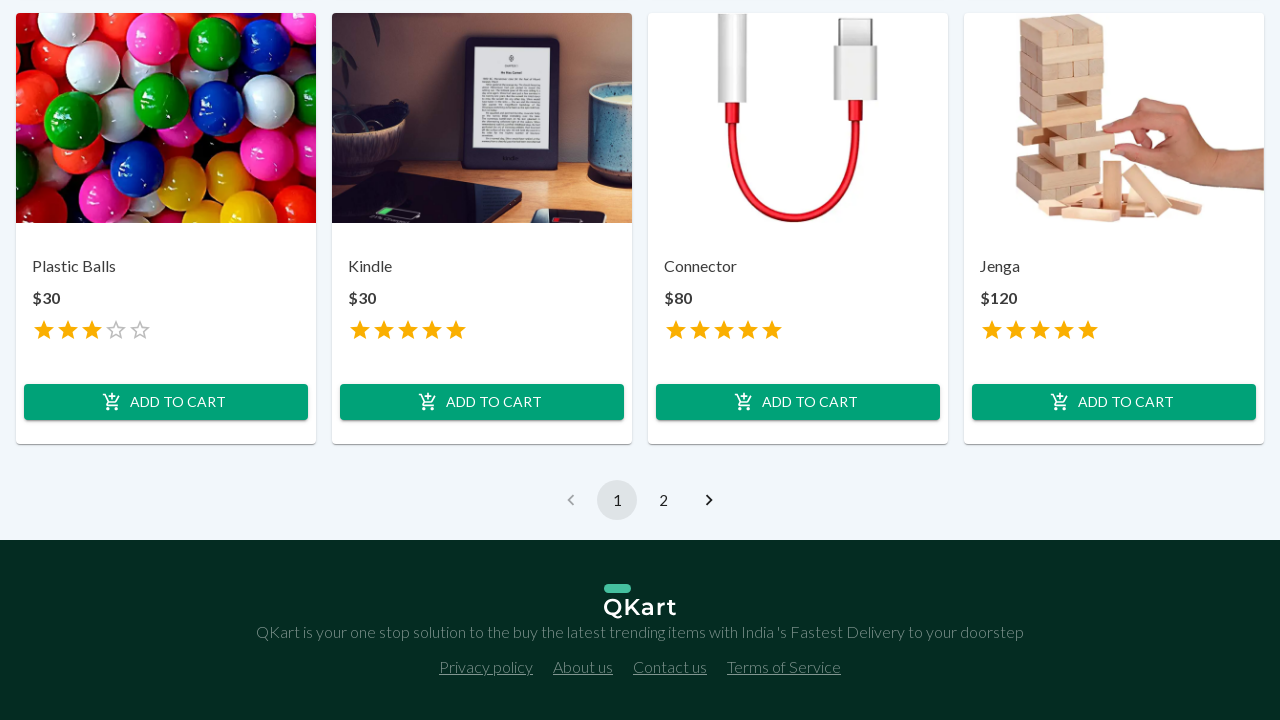

Closed Terms of Service tab
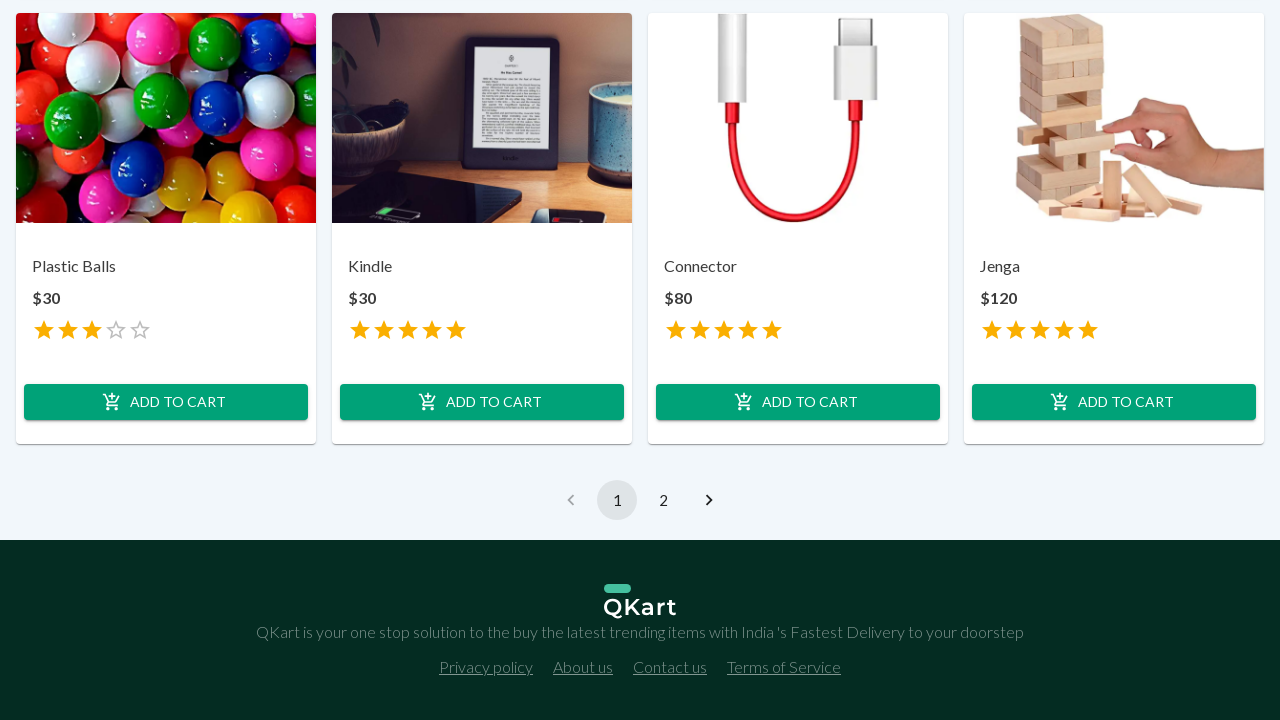

Closed Privacy Policy tab
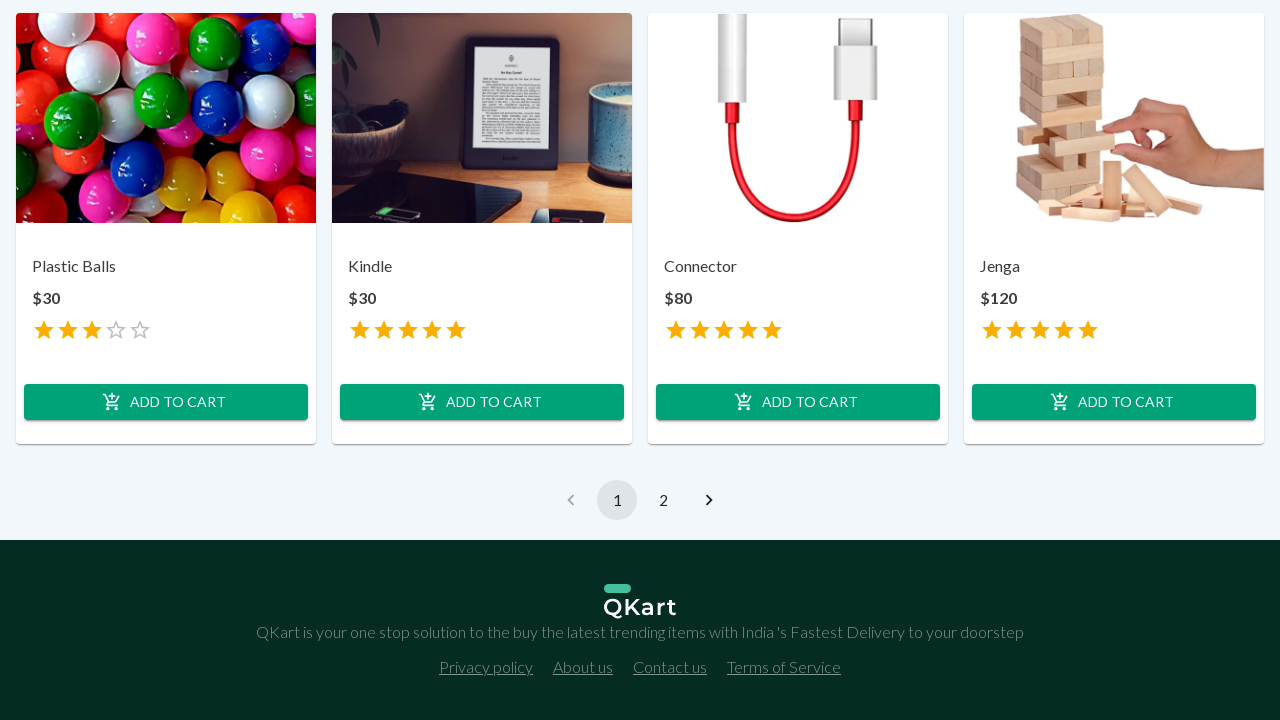

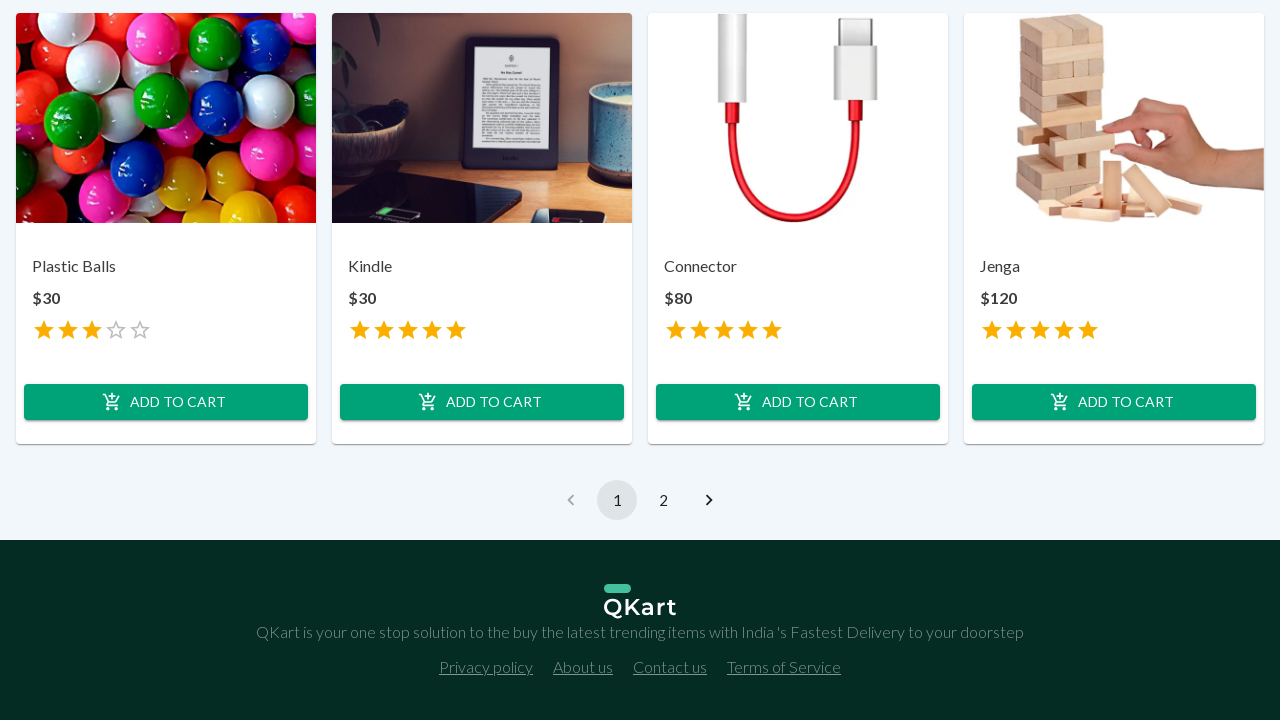